Tests browser window switching functionality by clicking a link to open a new window tab, clicking a button to open a new browser window, switching to the child window, closing it, and then switching back to the parent window.

Starting URL: https://demo.automationtesting.in/Windows.html

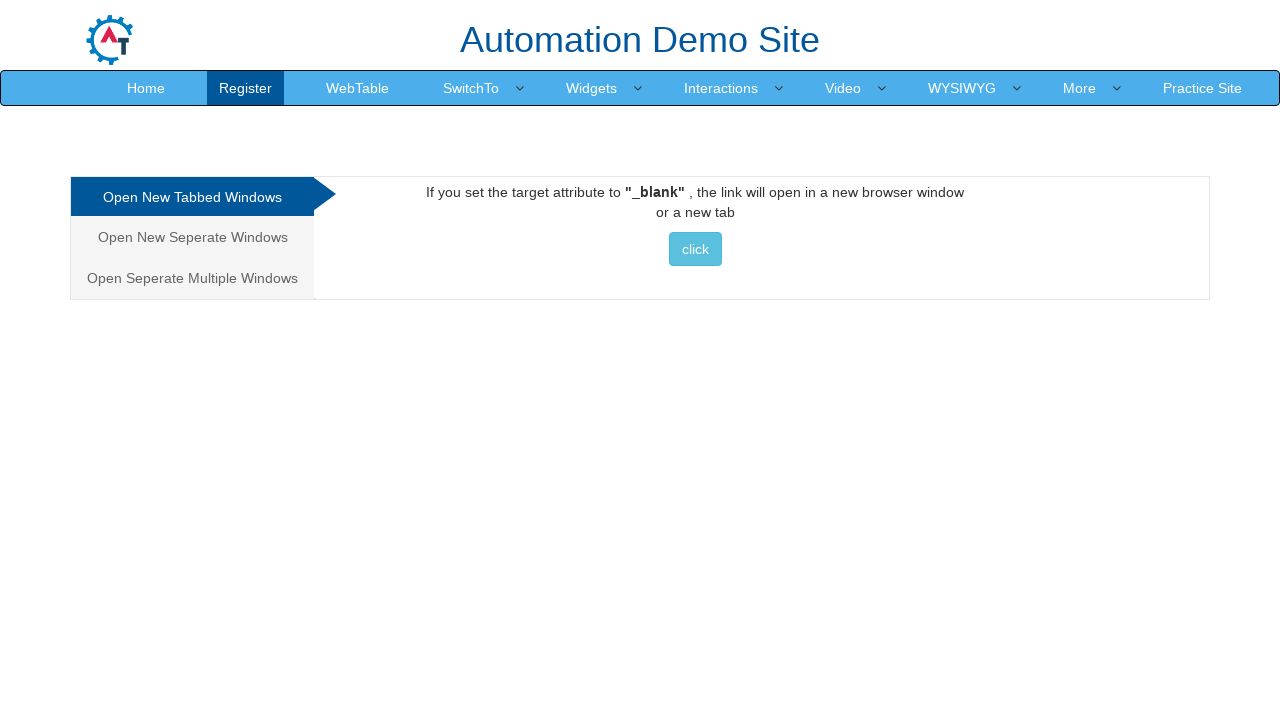

Clicked on 'Open New Seperate Windows' tab link at (192, 237) on xpath=//a[text()='Open New Seperate Windows']
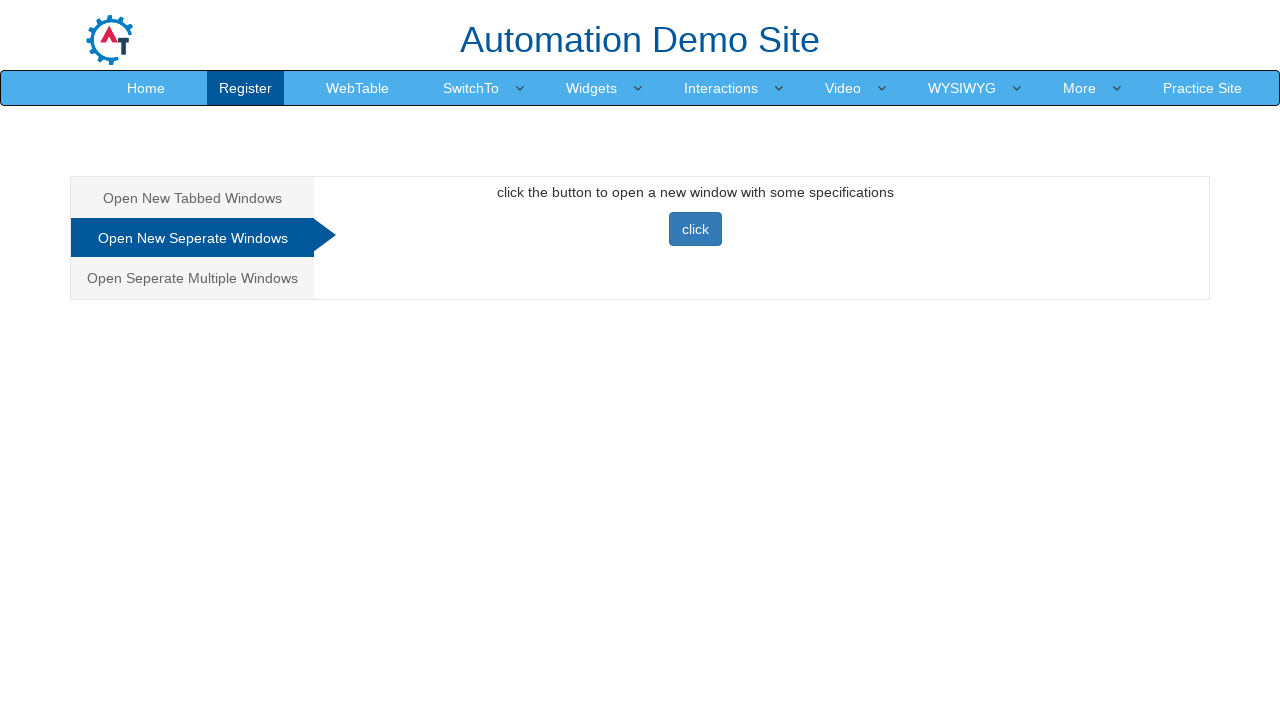

Stored parent page reference
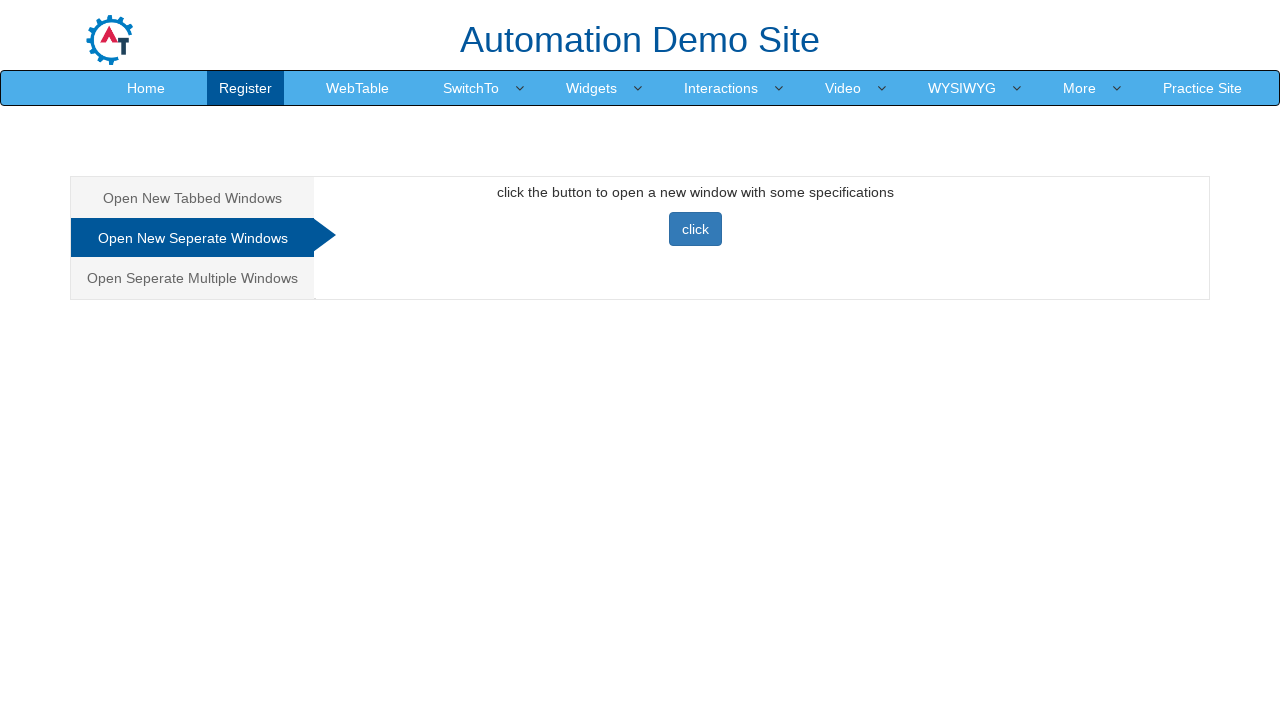

Clicked button to open new browser window at (695, 229) on xpath=//button[text()='click']
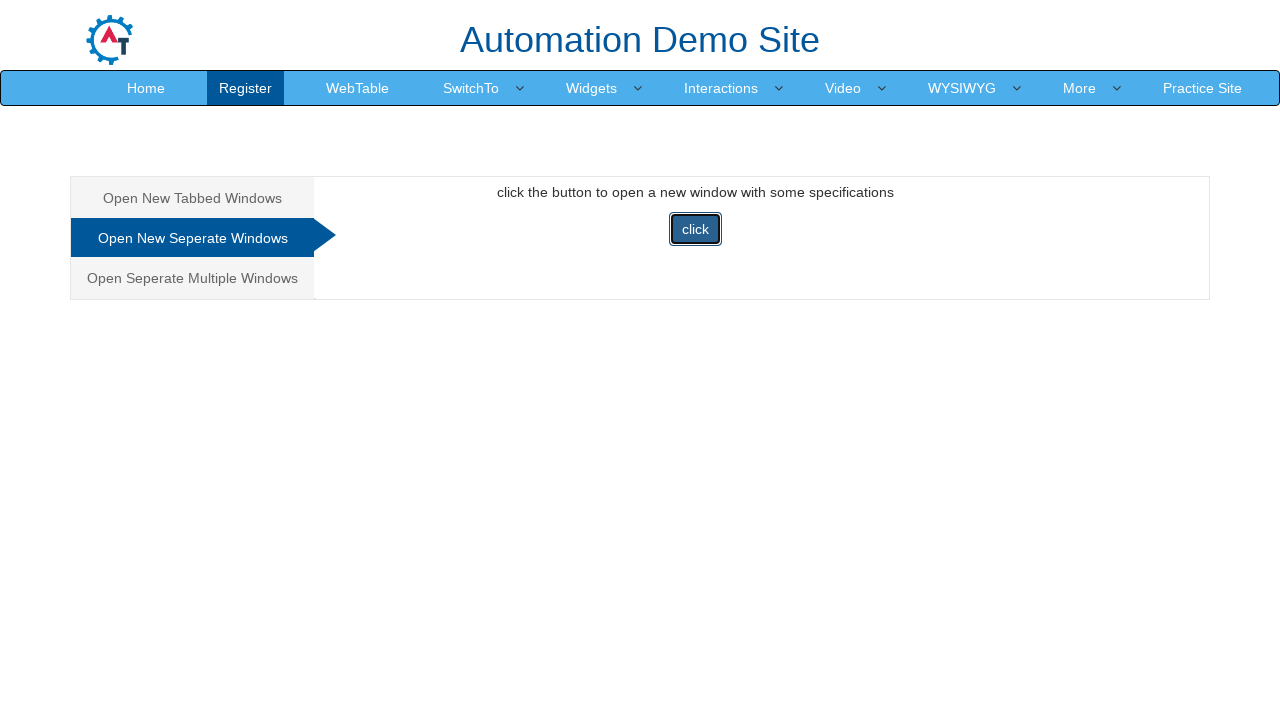

Obtained child window page reference
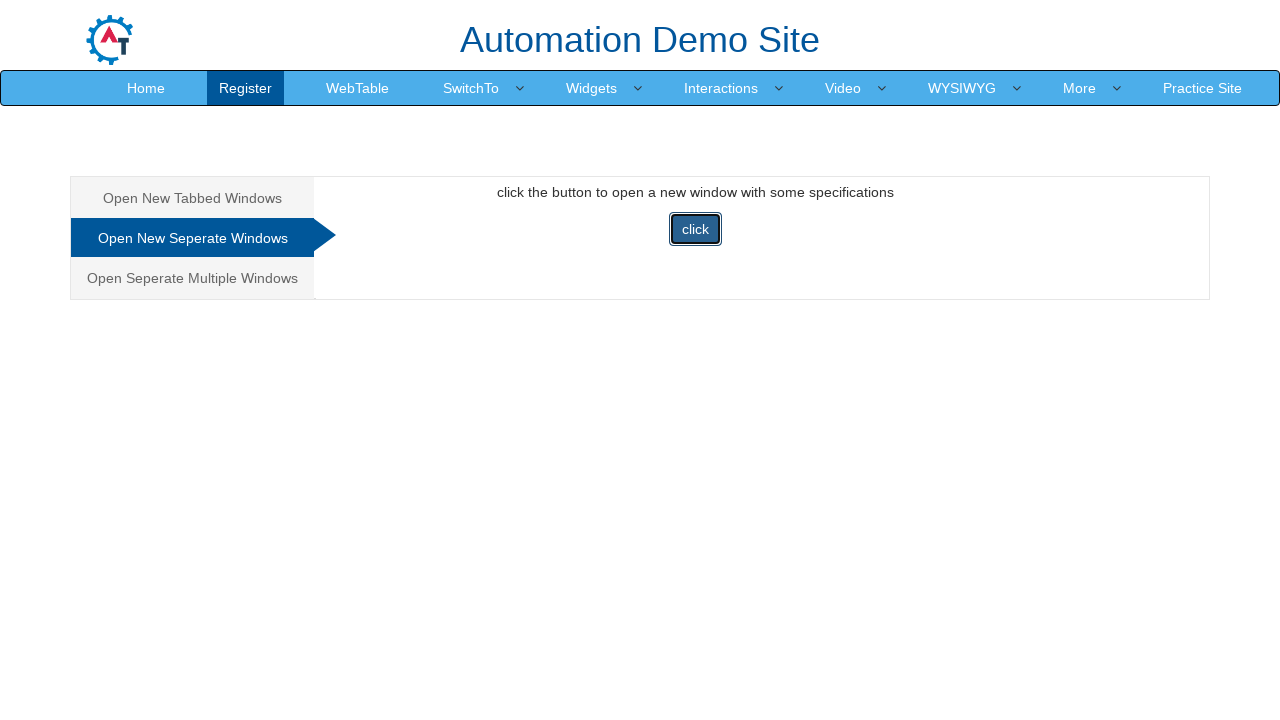

Child page loaded successfully
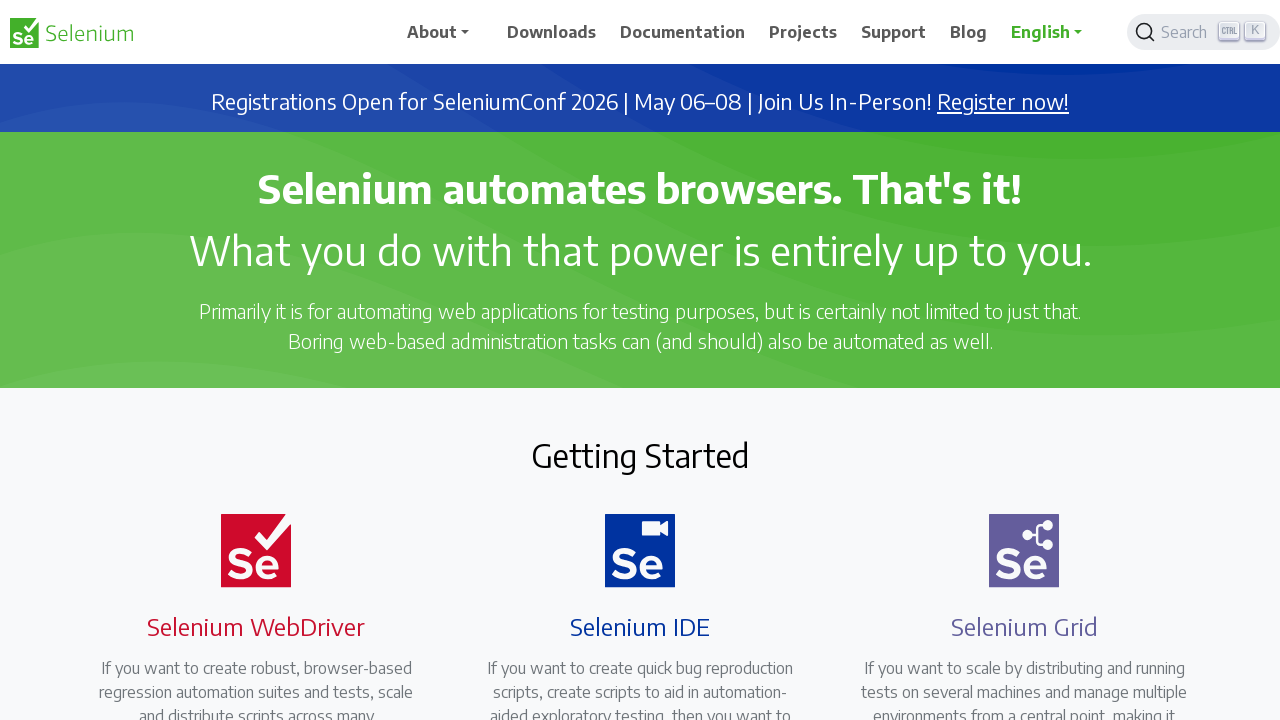

Verified child page title: Selenium
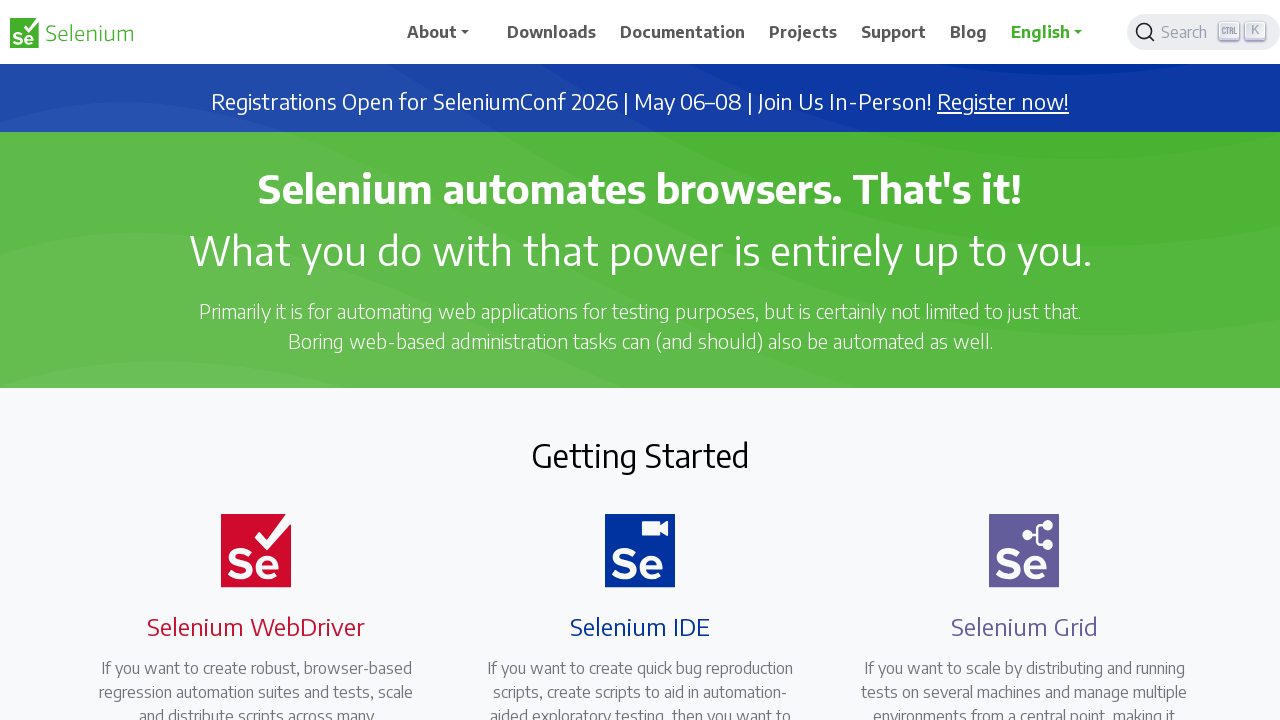

Closed child browser window
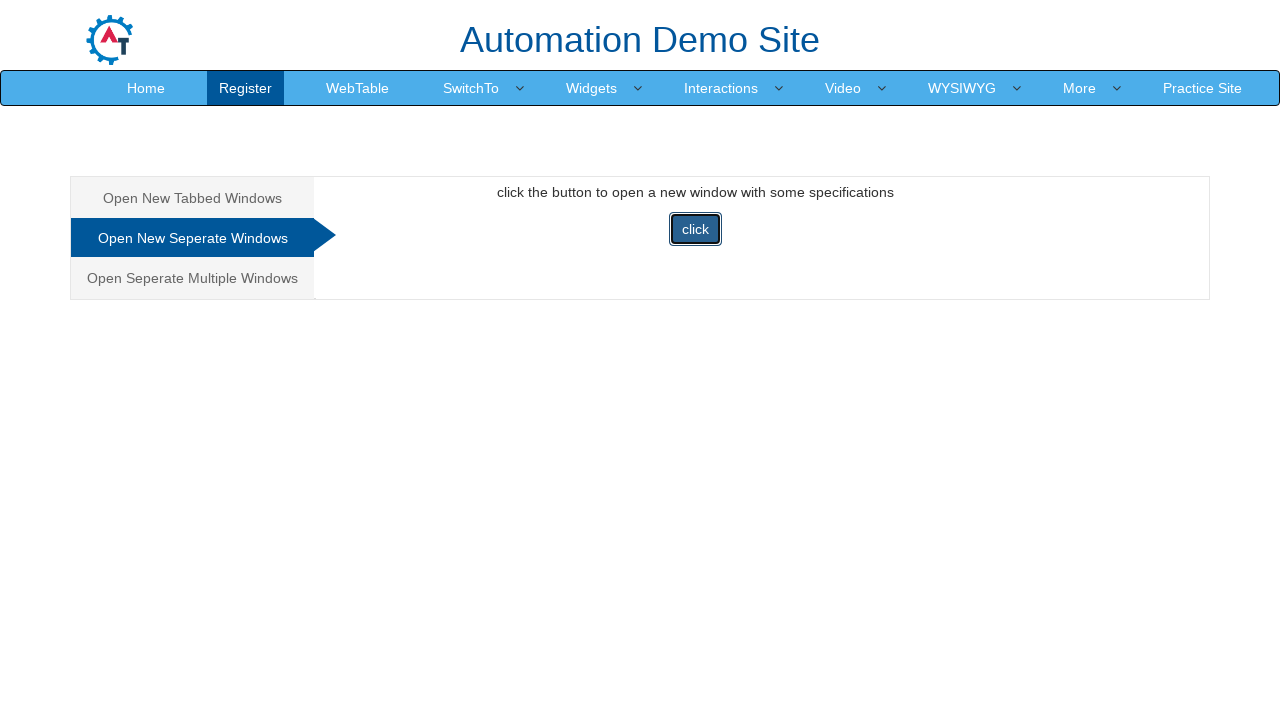

Verified parent page title after closing child window: Frames & windows
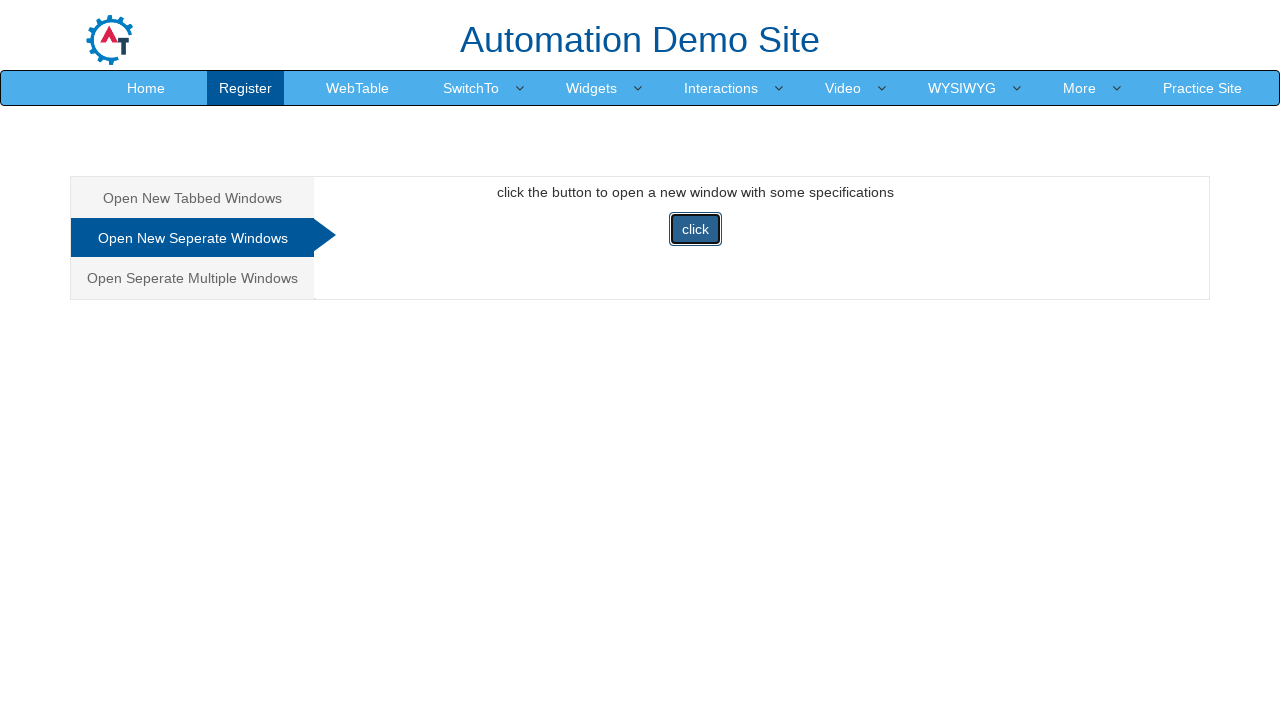

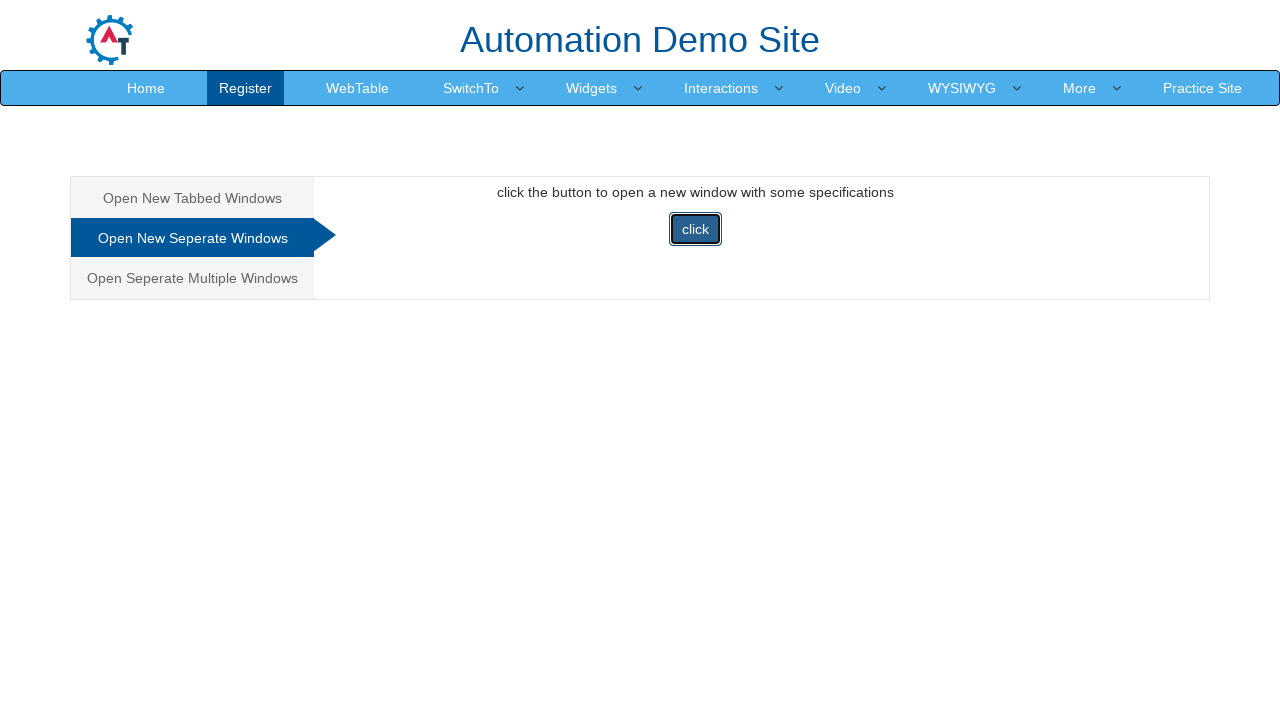